Tests marking individual items as complete by creating two todos and checking their checkboxes

Starting URL: https://demo.playwright.dev/todomvc

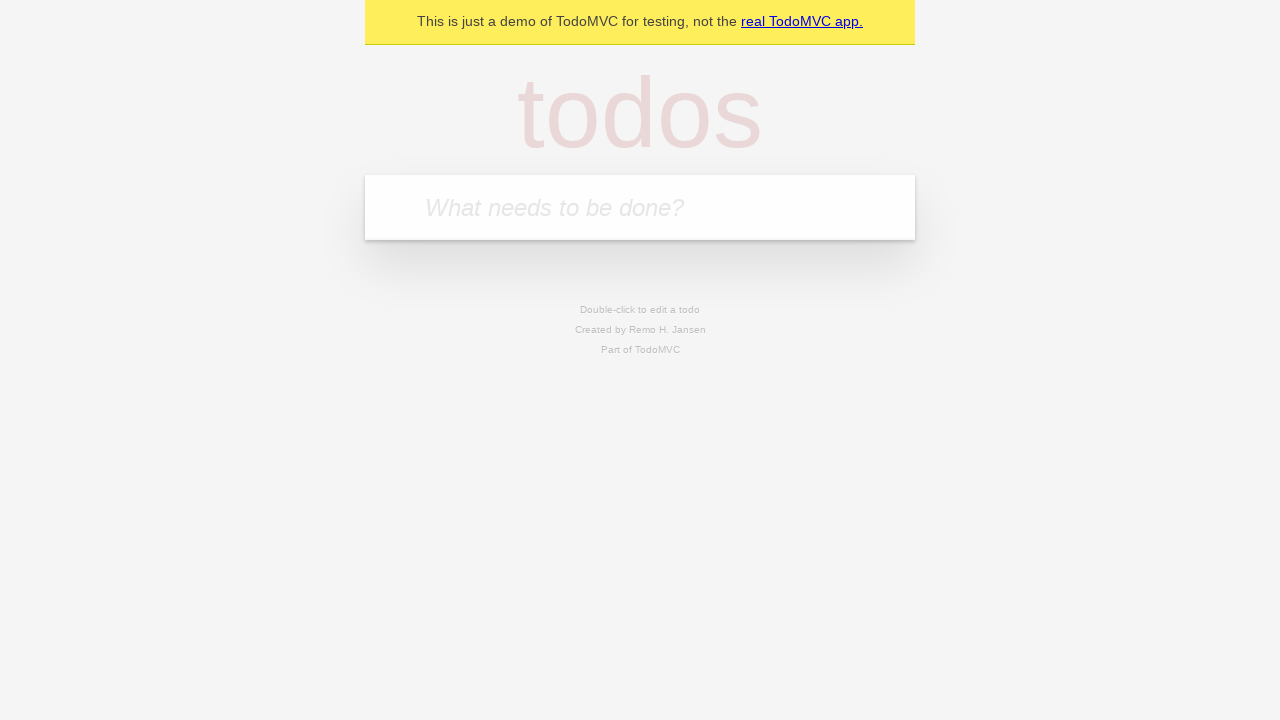

Filled todo input with 'buy some cheese' on internal:attr=[placeholder="What needs to be done?"i]
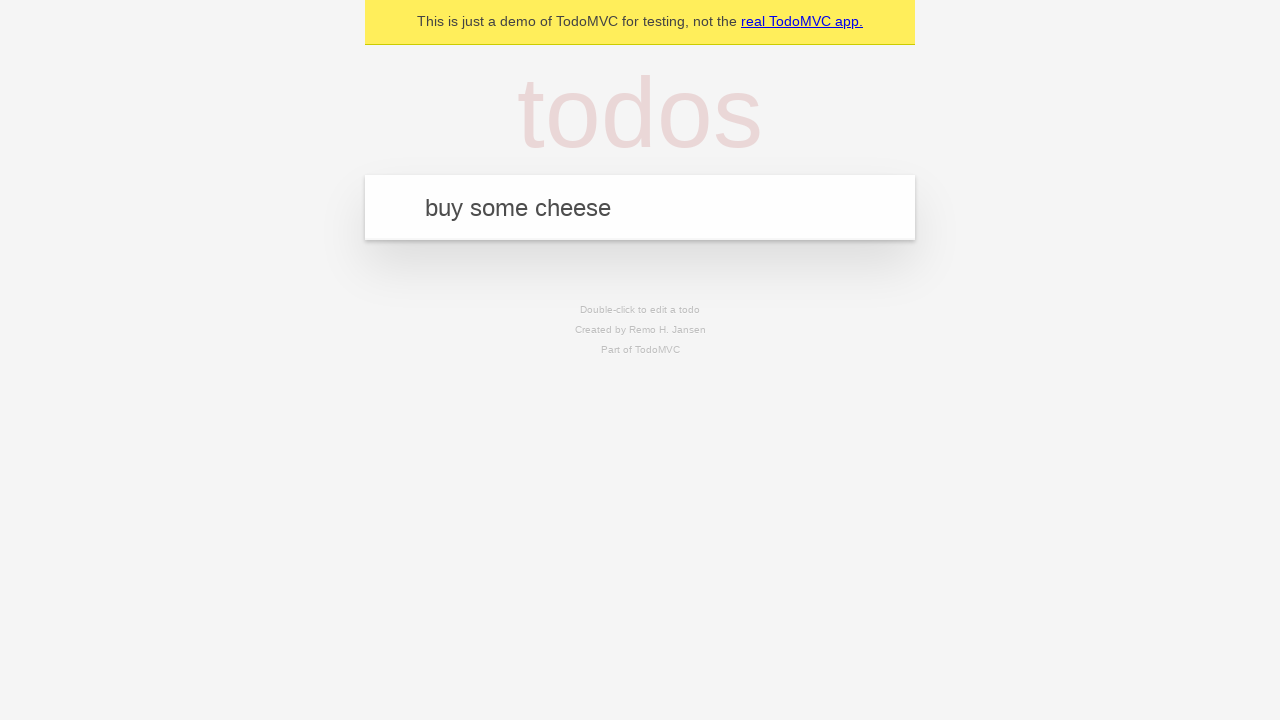

Pressed Enter to create todo 'buy some cheese' on internal:attr=[placeholder="What needs to be done?"i]
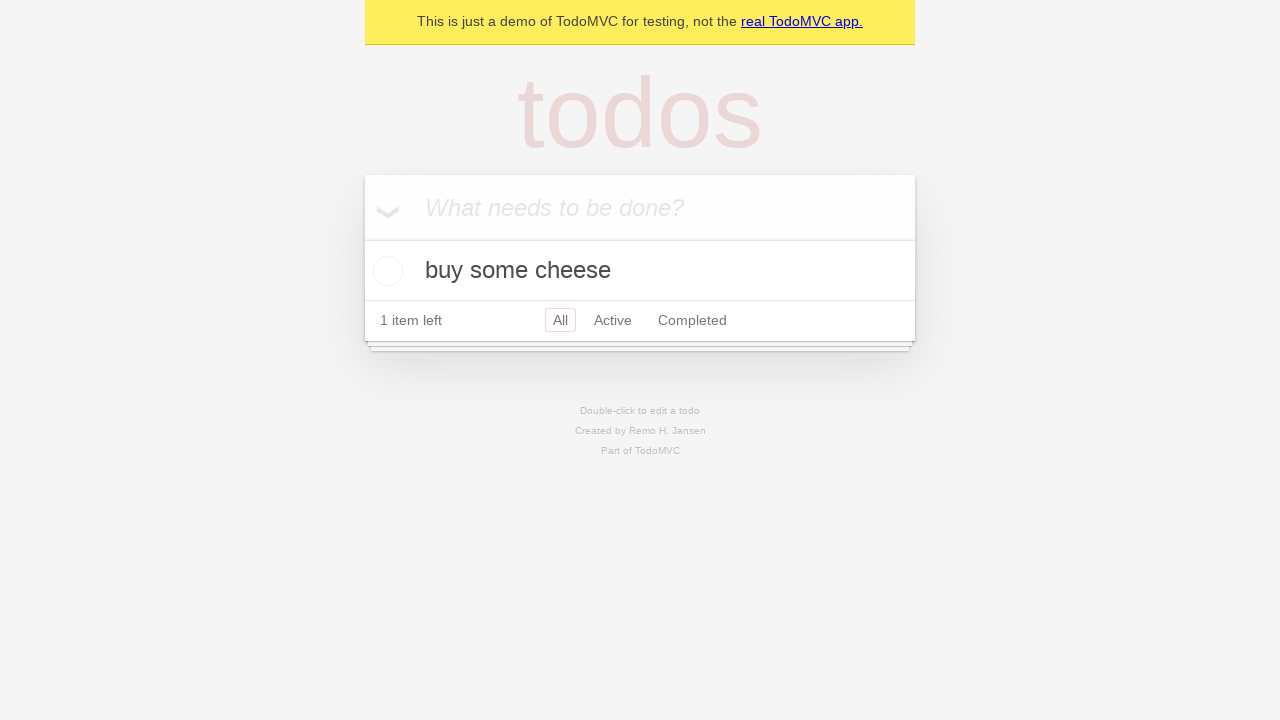

Filled todo input with 'feed the cat' on internal:attr=[placeholder="What needs to be done?"i]
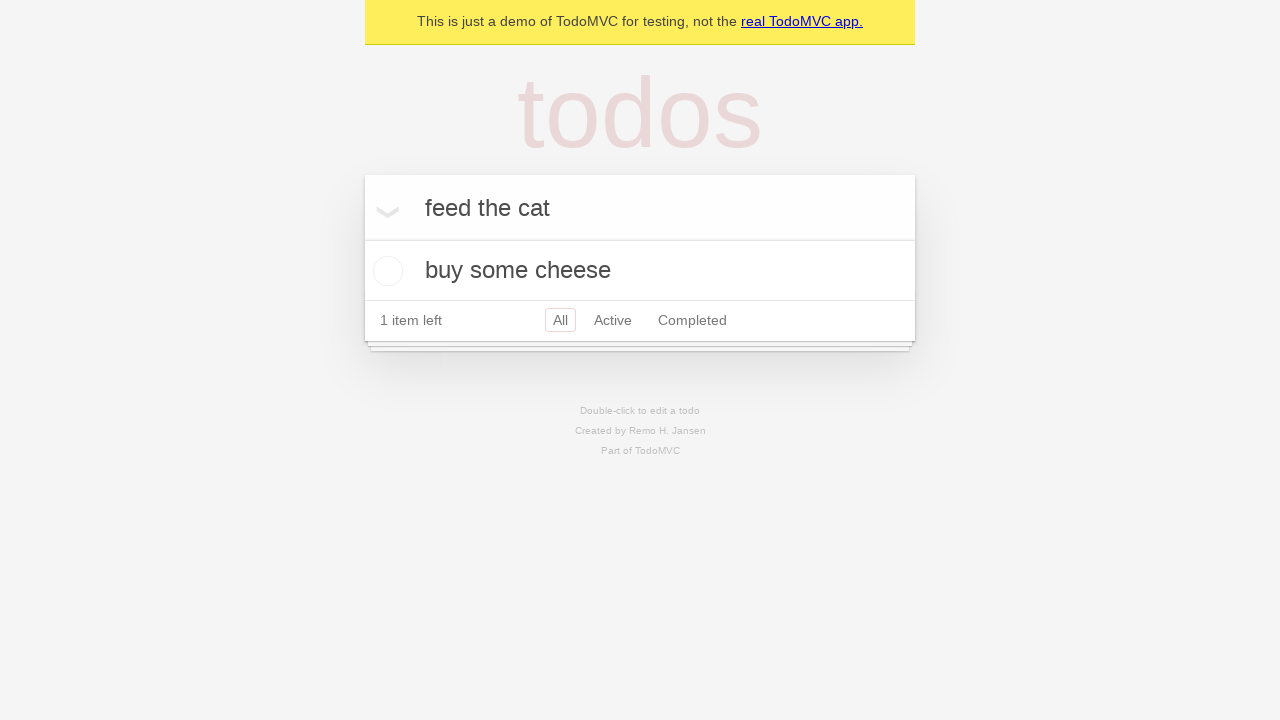

Pressed Enter to create todo 'feed the cat' on internal:attr=[placeholder="What needs to be done?"i]
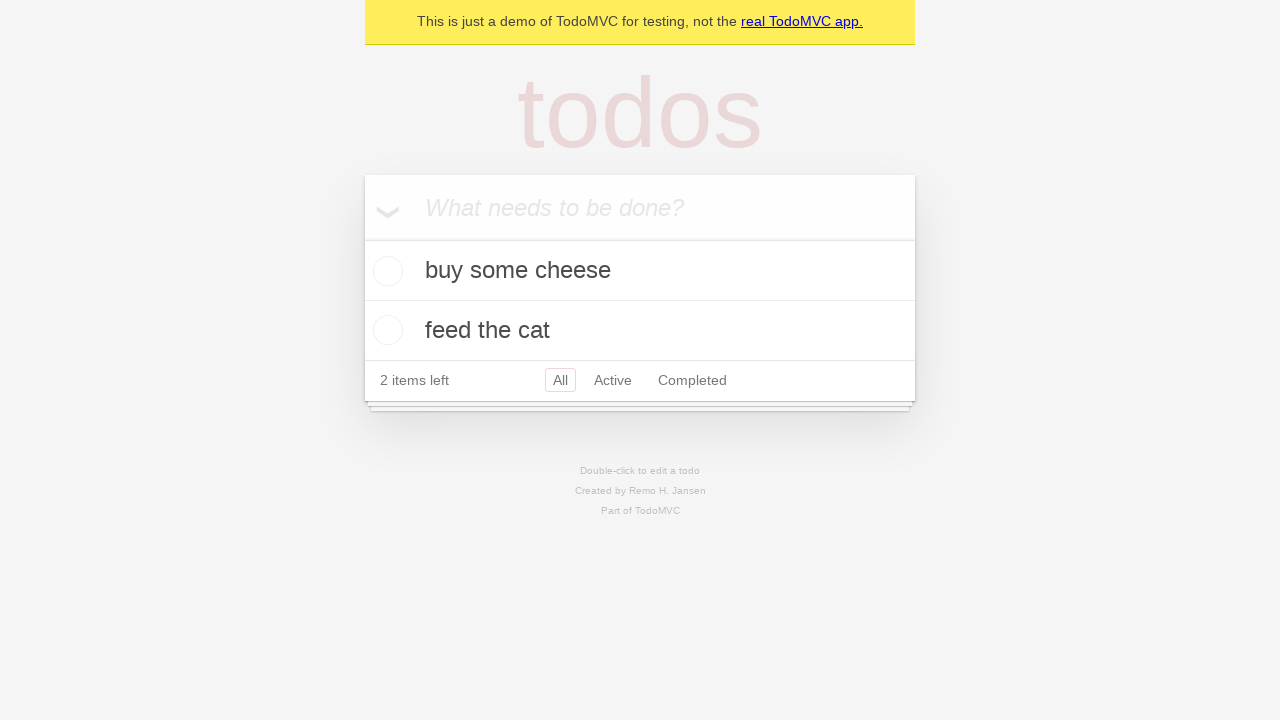

Checked checkbox for first todo item at (385, 271) on internal:testid=[data-testid="todo-item"s] >> nth=0 >> internal:role=checkbox
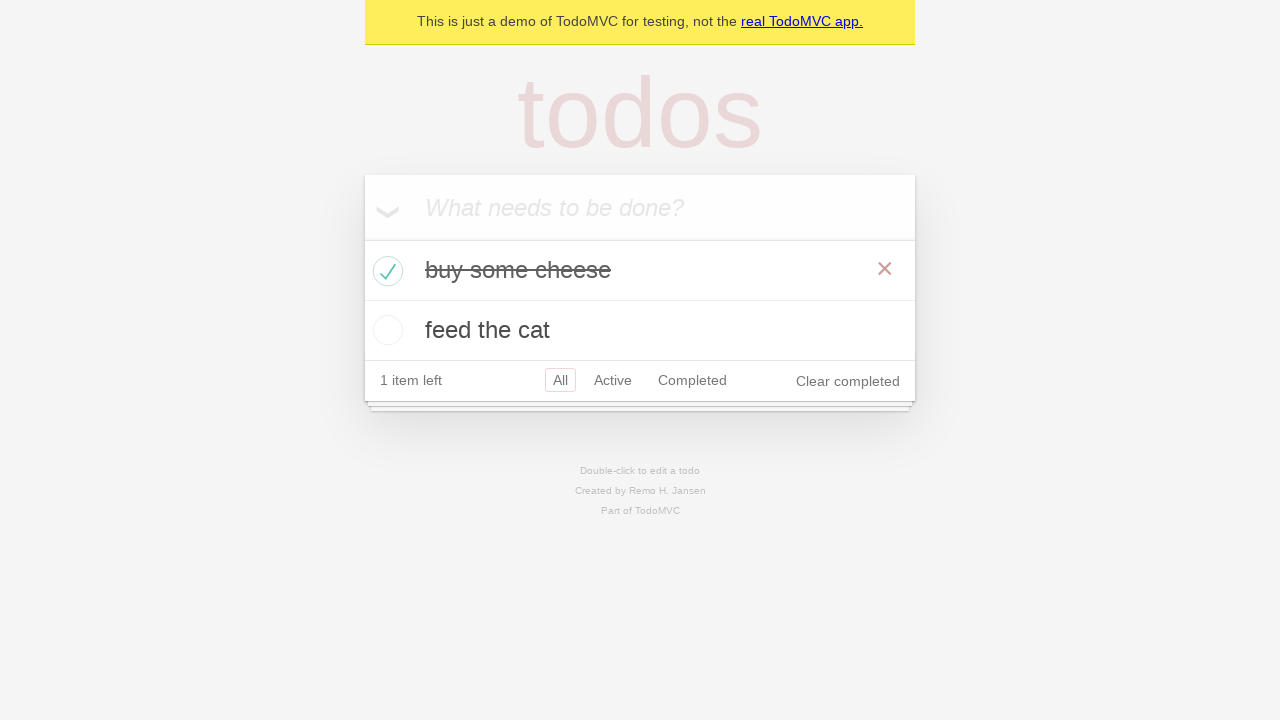

Checked checkbox for second todo item at (385, 330) on internal:testid=[data-testid="todo-item"s] >> nth=1 >> internal:role=checkbox
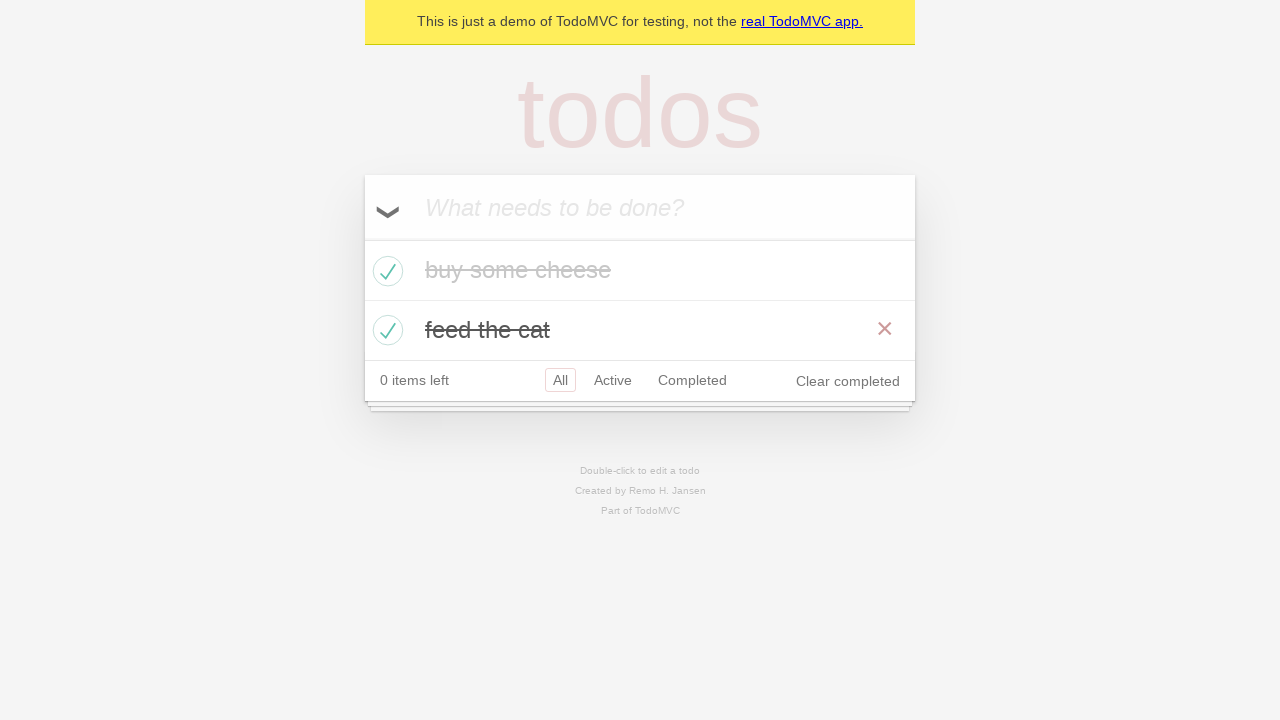

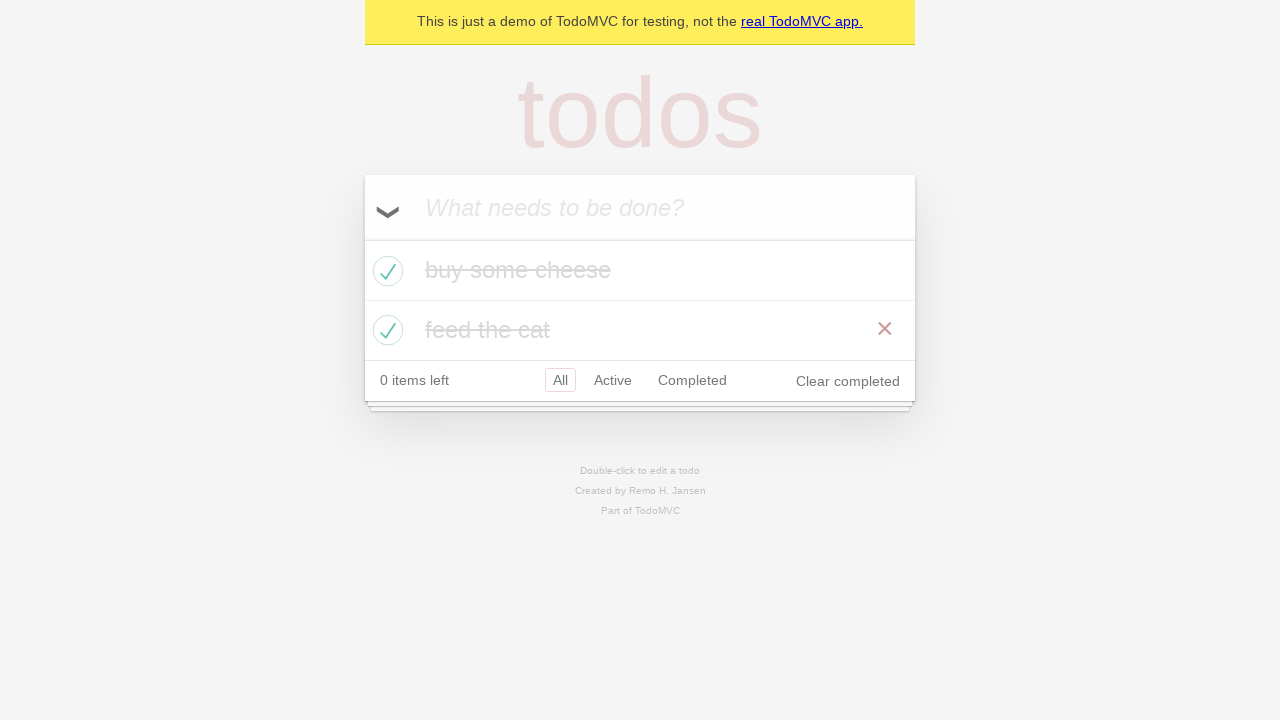